Tests the OrangeHRM login page by verifying logo display, page title, and current URL

Starting URL: https://opensource-demo.orangehrmlive.com/web/index.php/auth/login

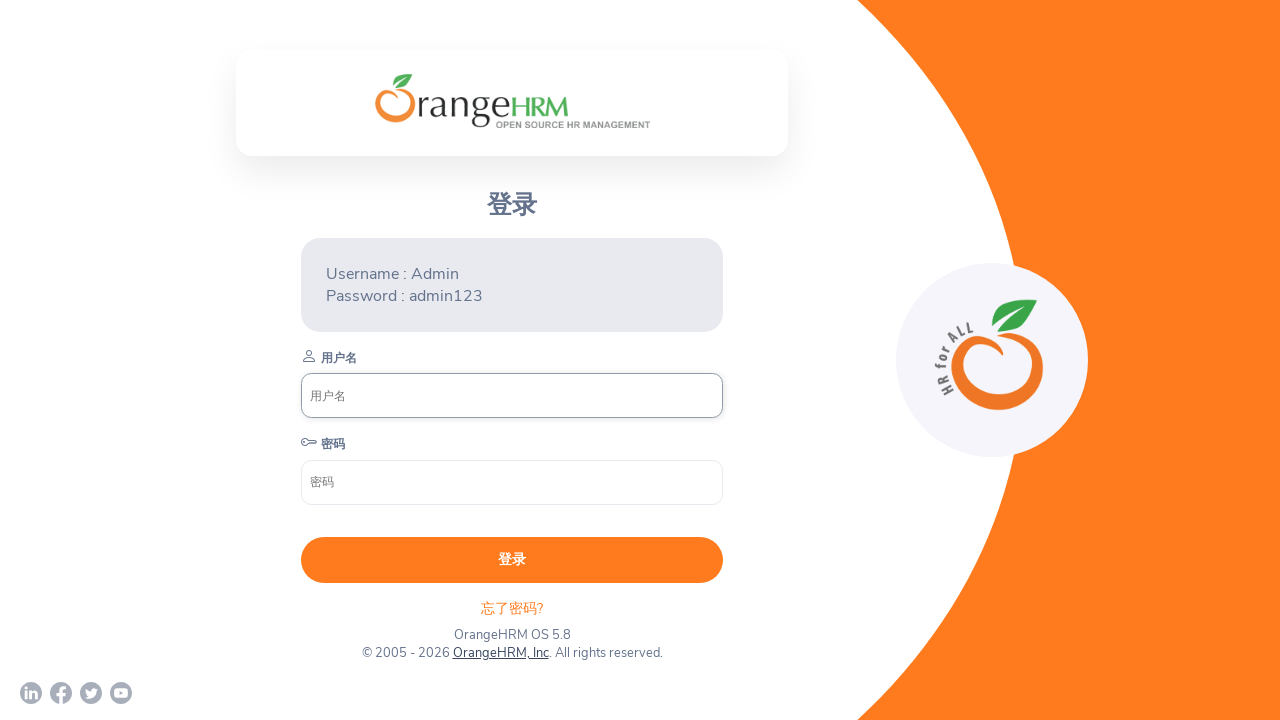

Located OrangeHRM login branding logo element
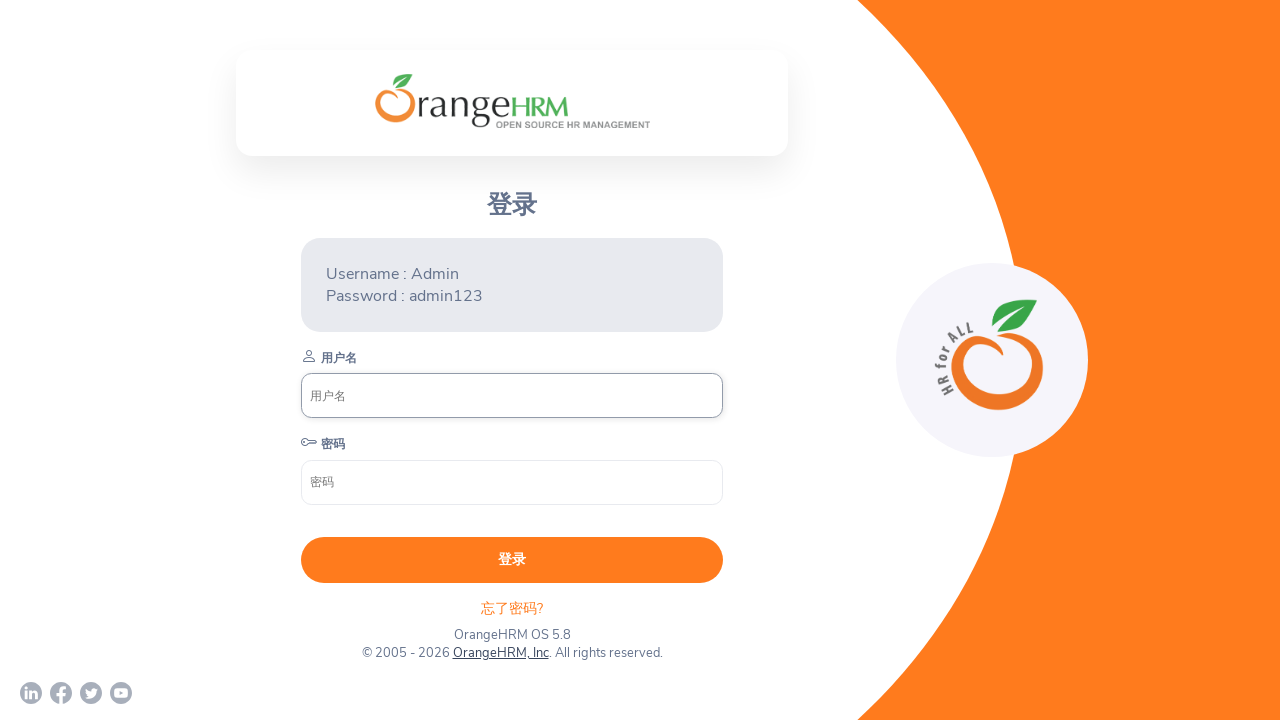

Verified logo is visible on login page
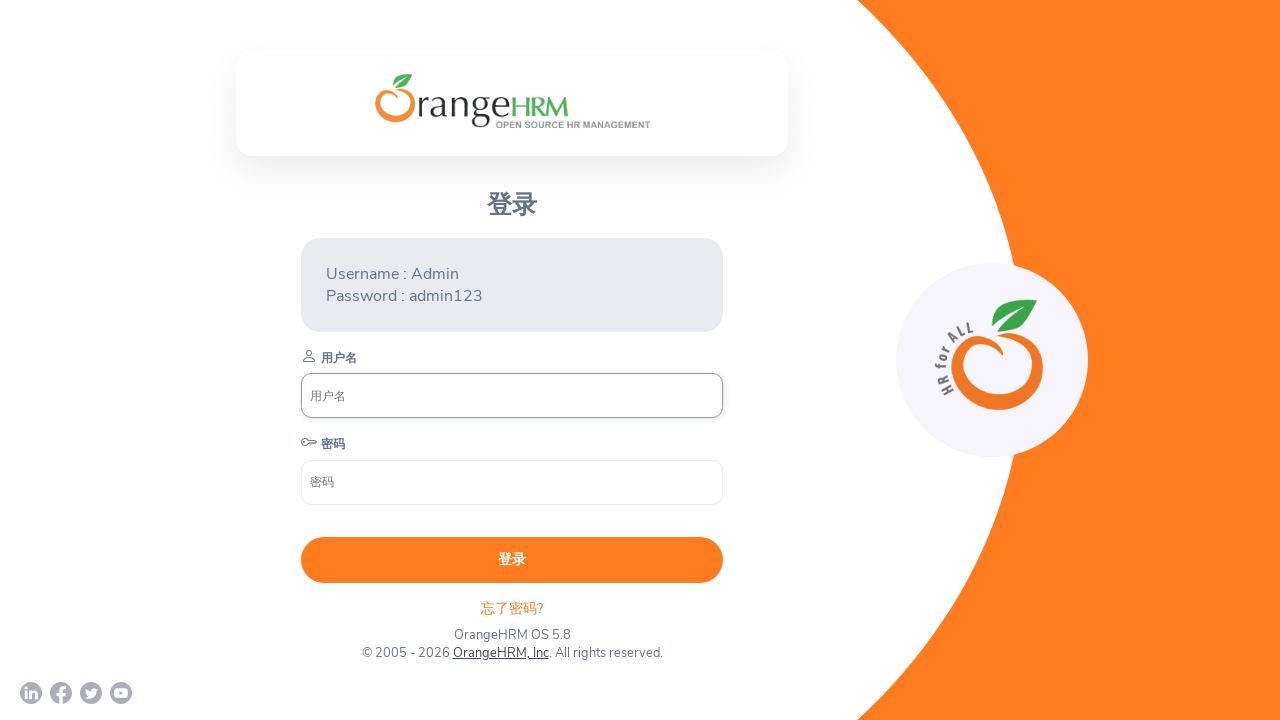

Retrieved page title: 'OrangeHRM'
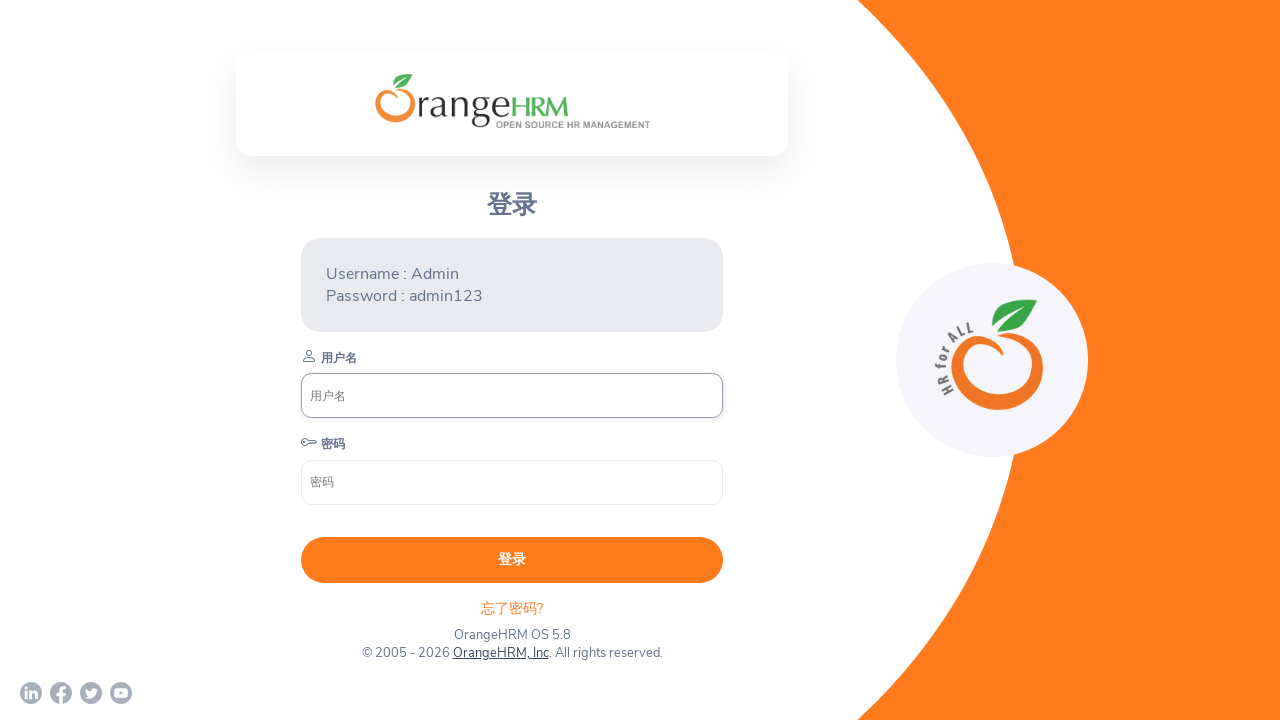

Verified page title is 'OrangeHRM'
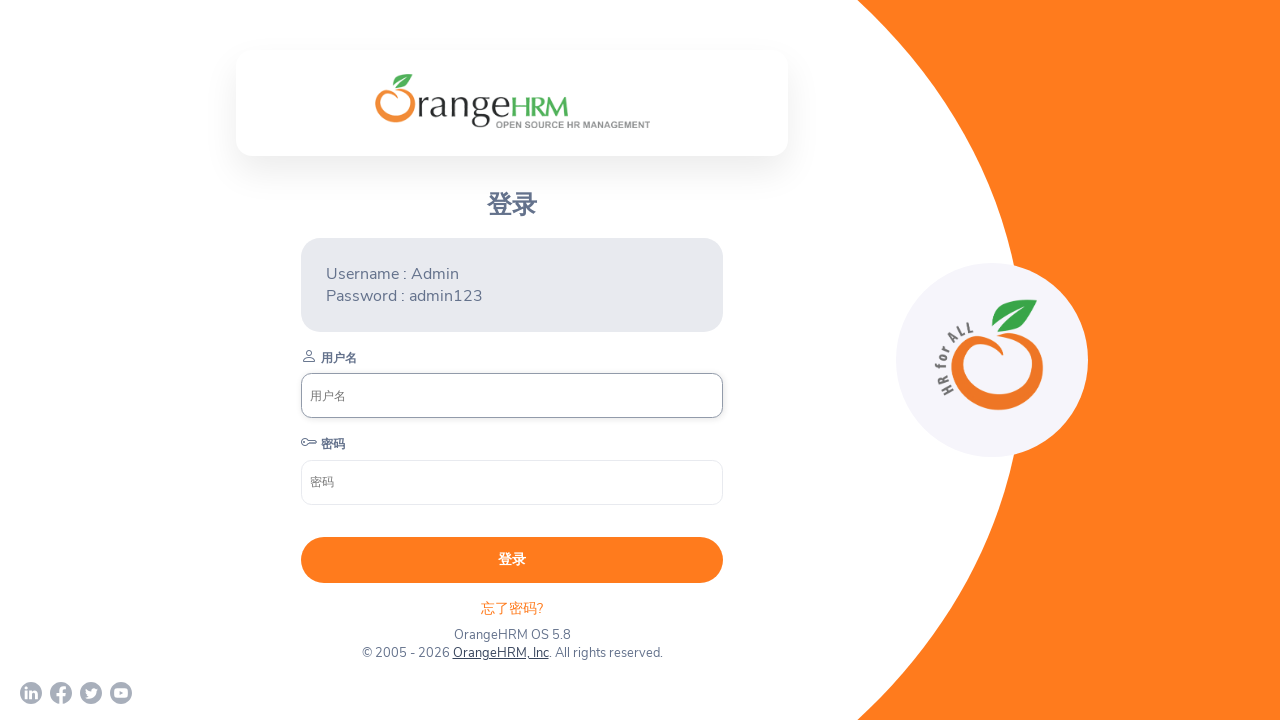

Retrieved current URL: 'https://opensource-demo.orangehrmlive.com/web/index.php/auth/login'
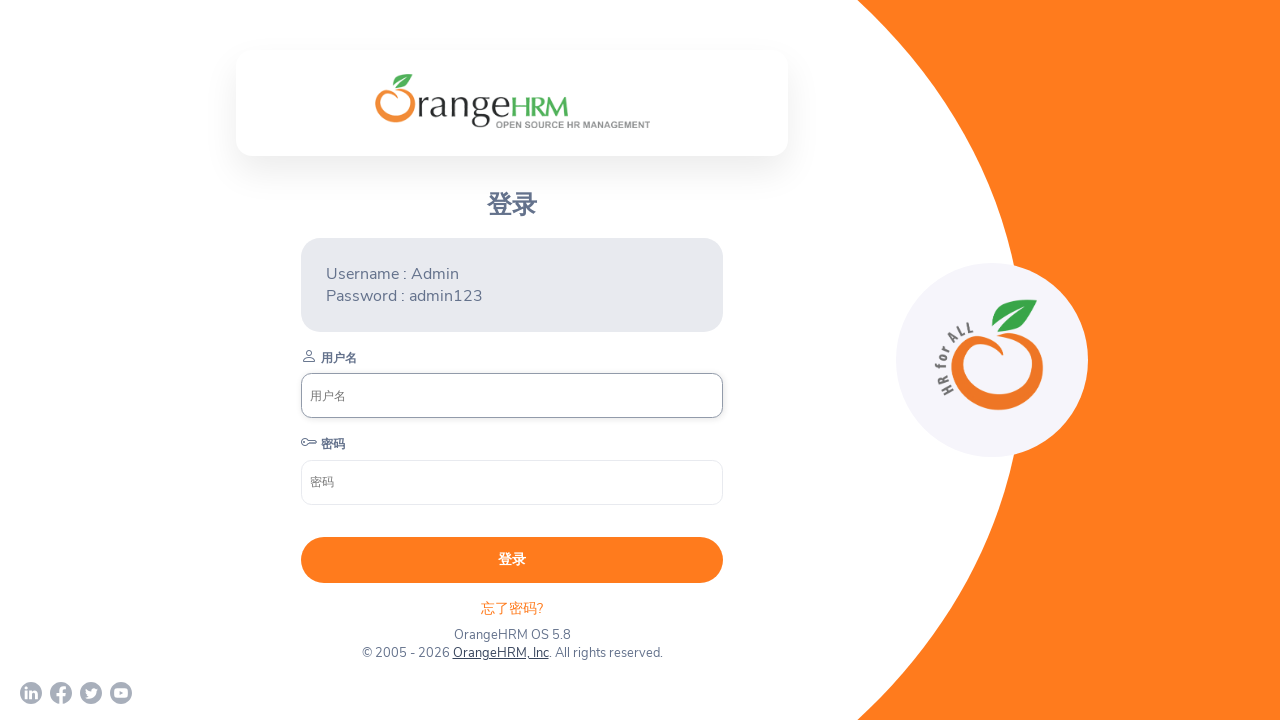

Verified current URL is OrangeHRM login page
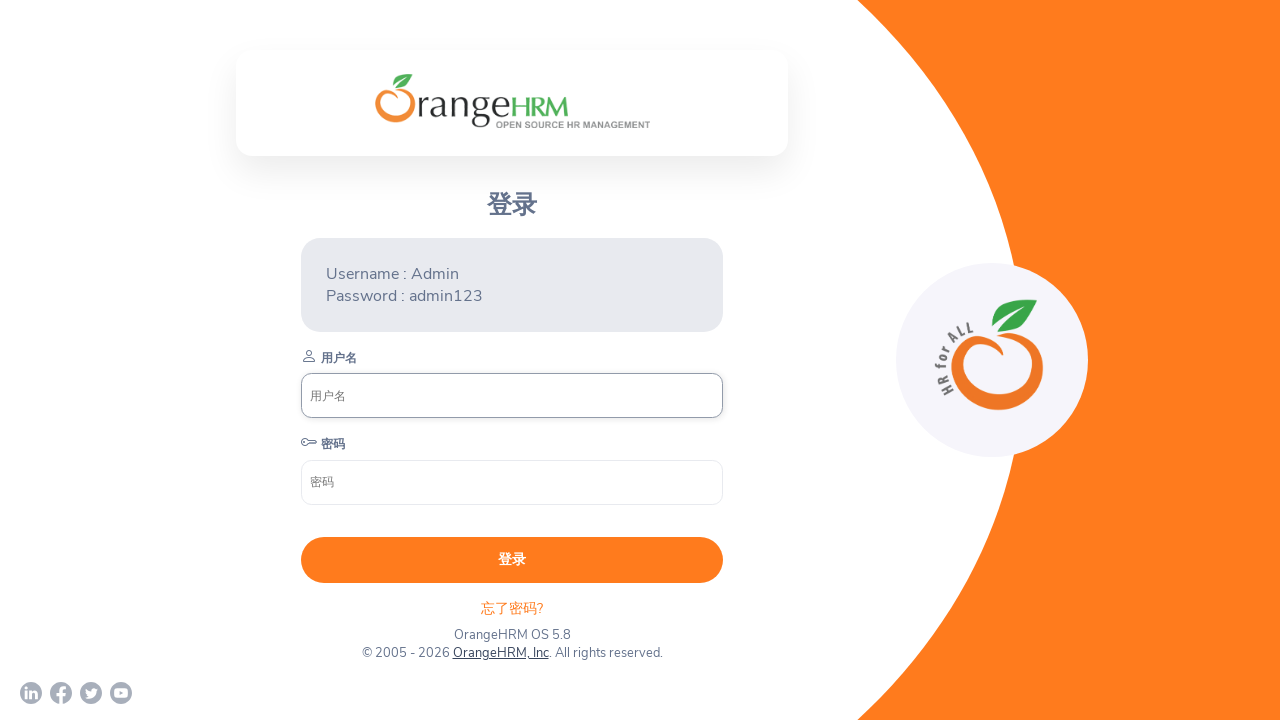

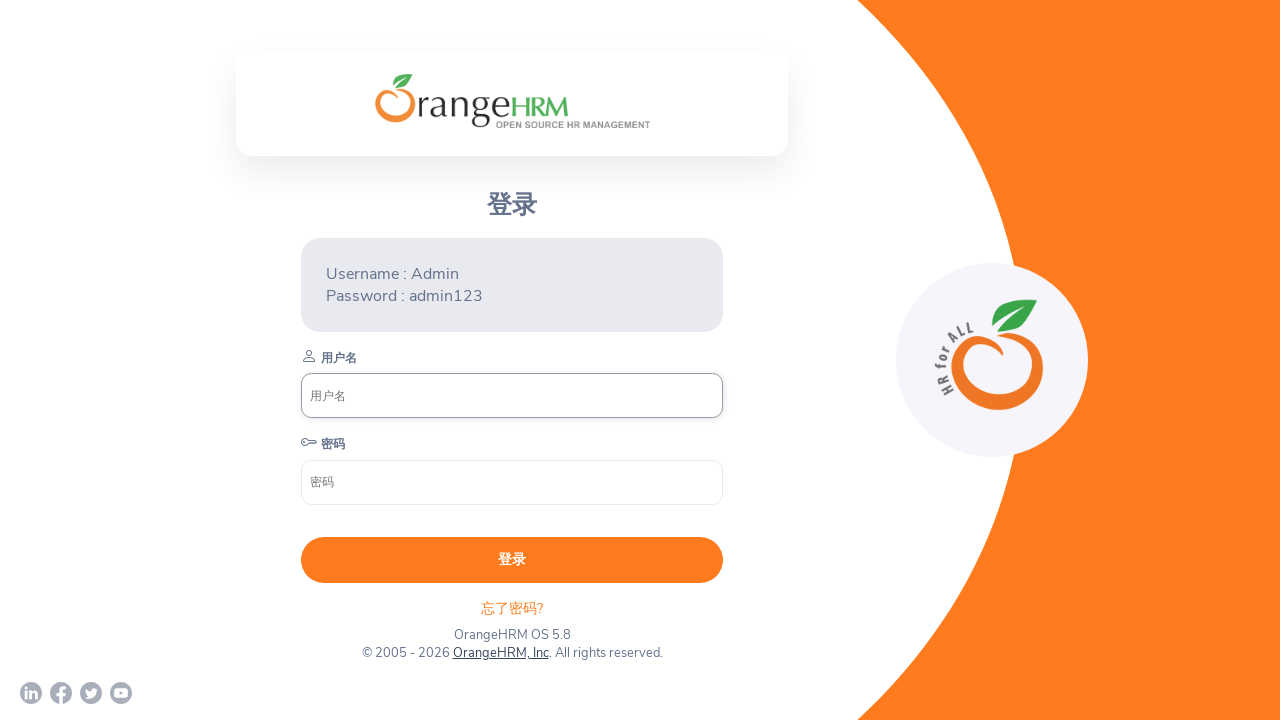